Performs a drag and drop operation between draggable and droppable elements

Starting URL: https://www.selenium.dev/selenium/web/mouse_interaction.html

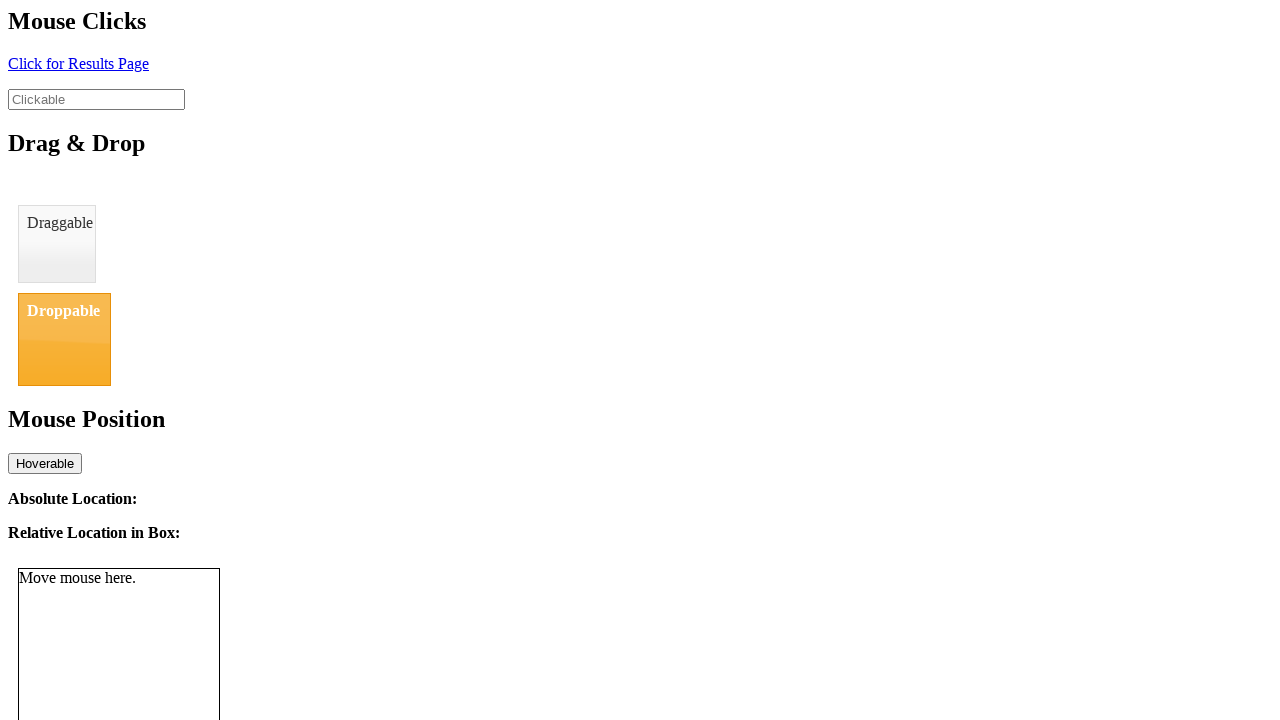

Navigated to mouse interaction test page
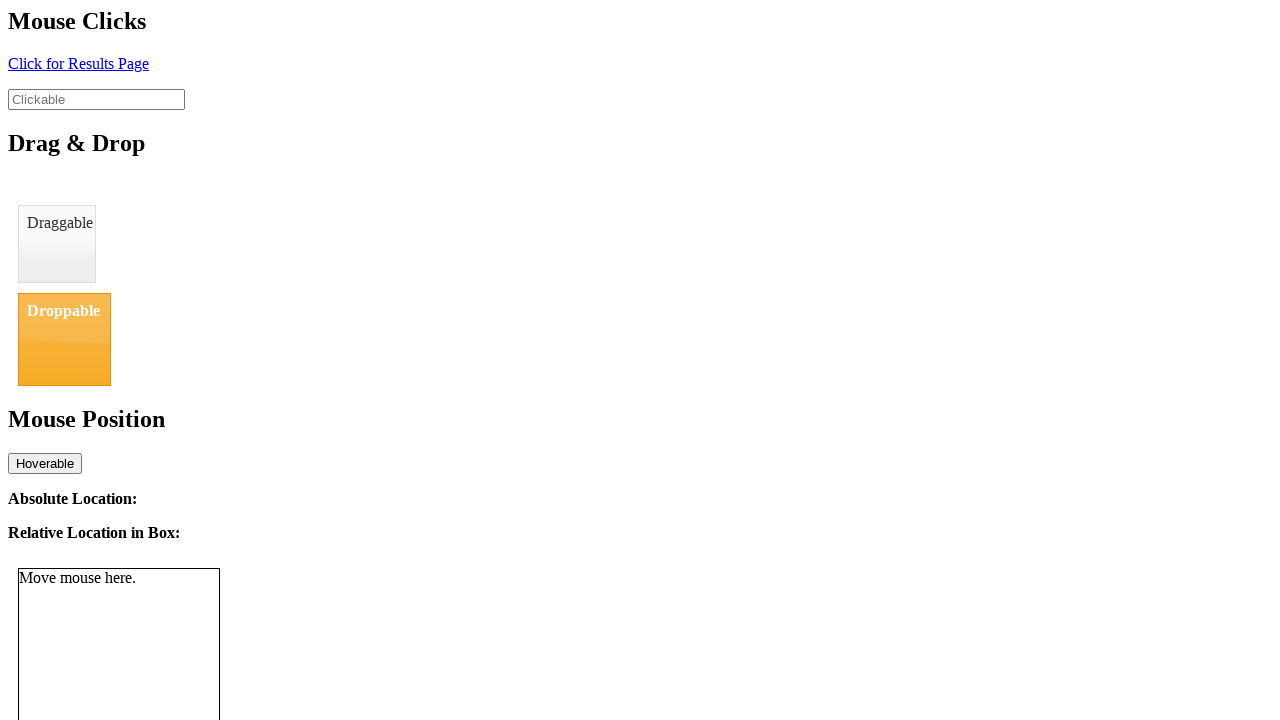

Dragged draggable element to droppable zone at (64, 339)
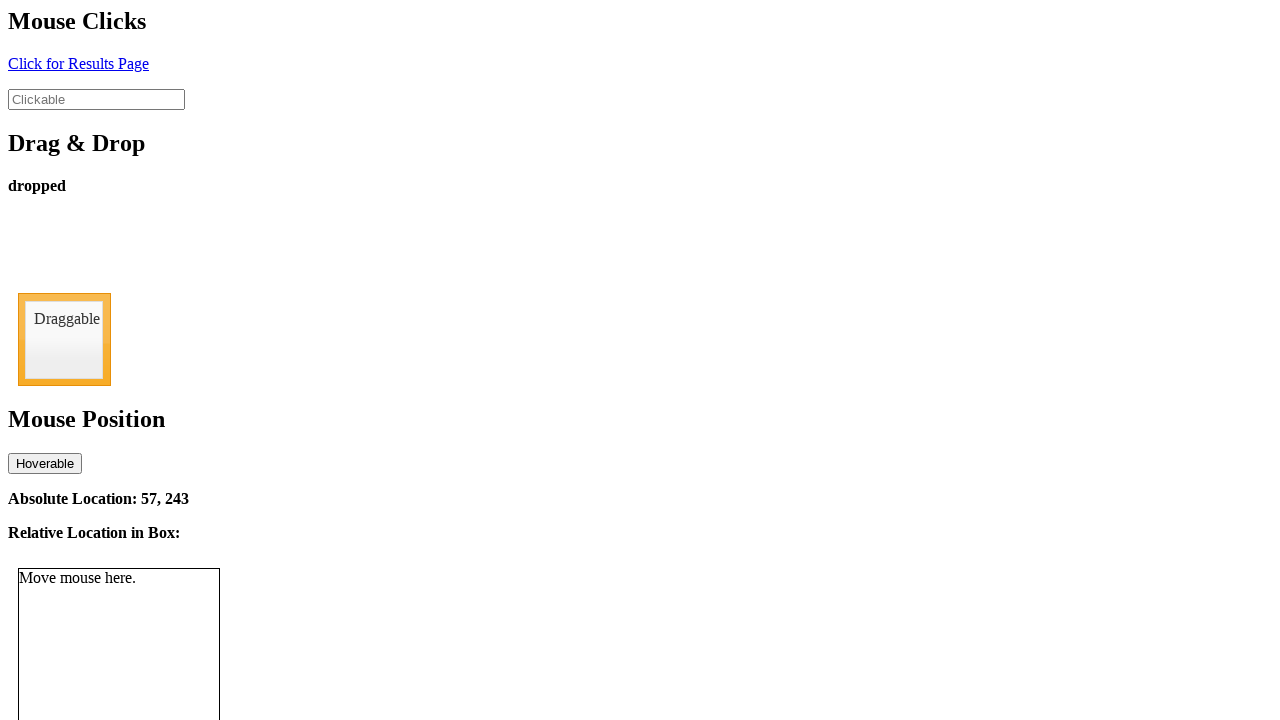

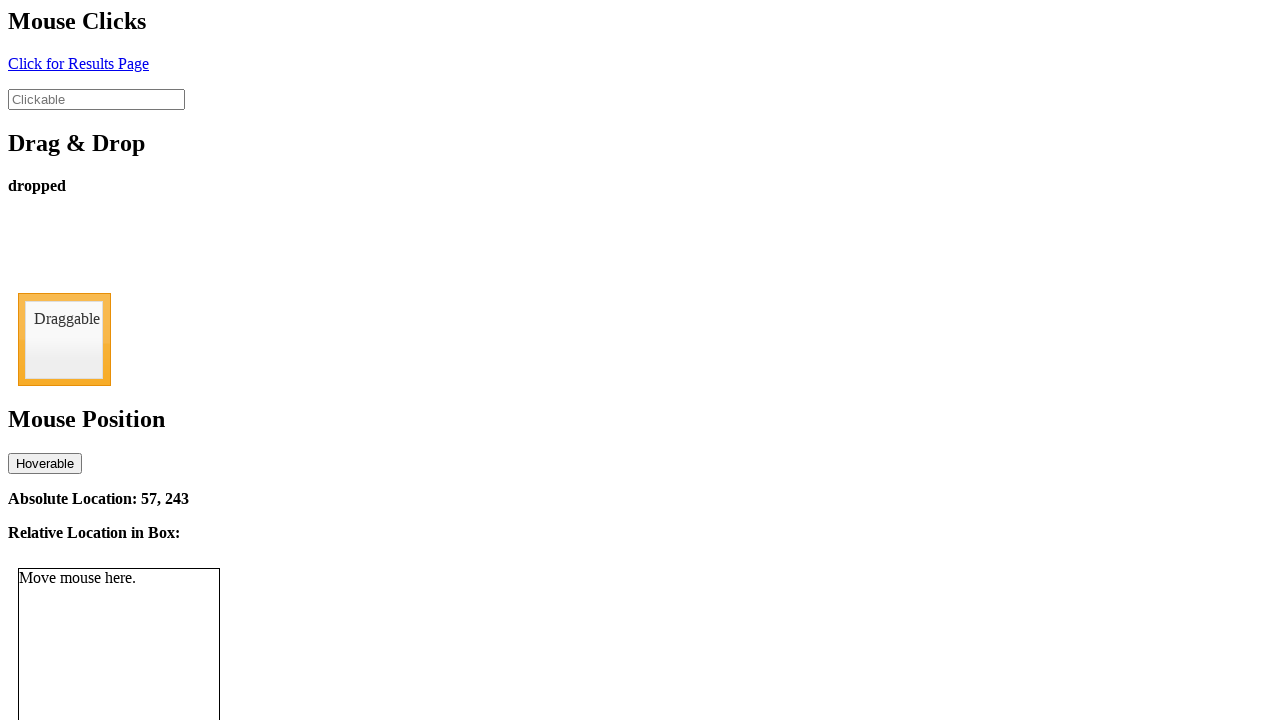